Tests a wait scenario by clicking a verify button and checking for a successful verification message

Starting URL: http://suninjuly.github.io/wait1.html

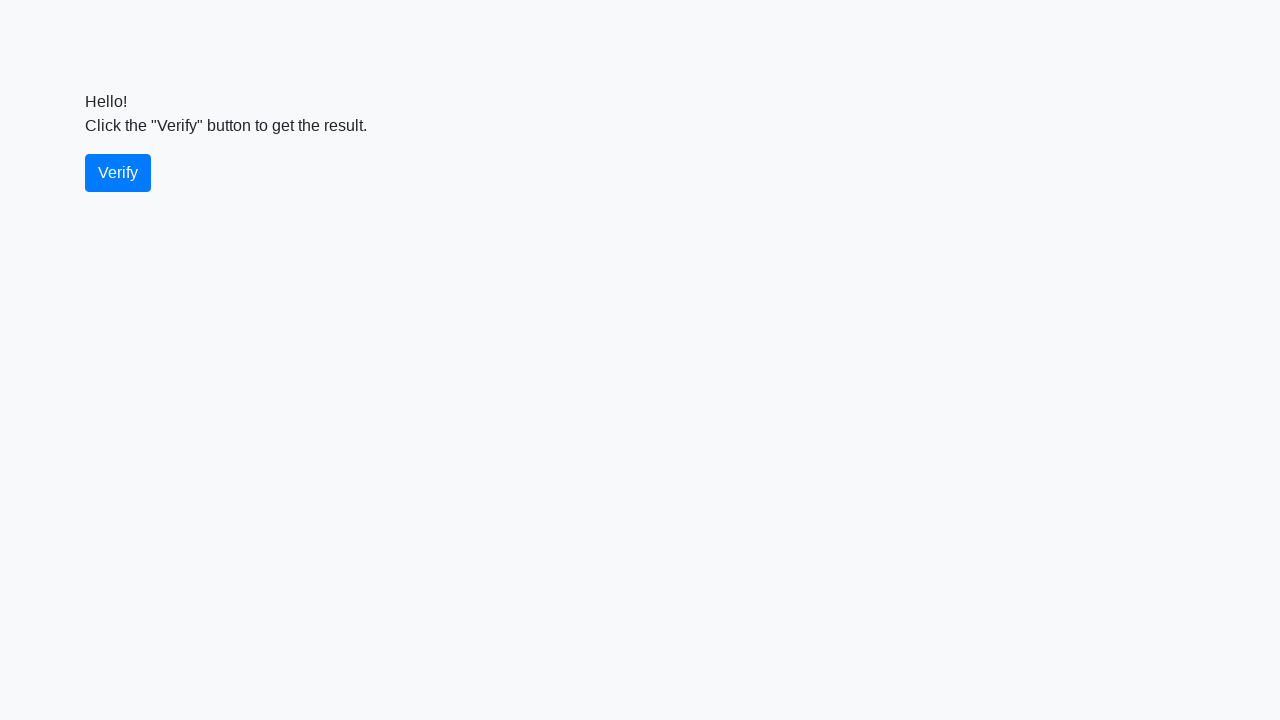

Clicked the verify button at (118, 173) on #verify
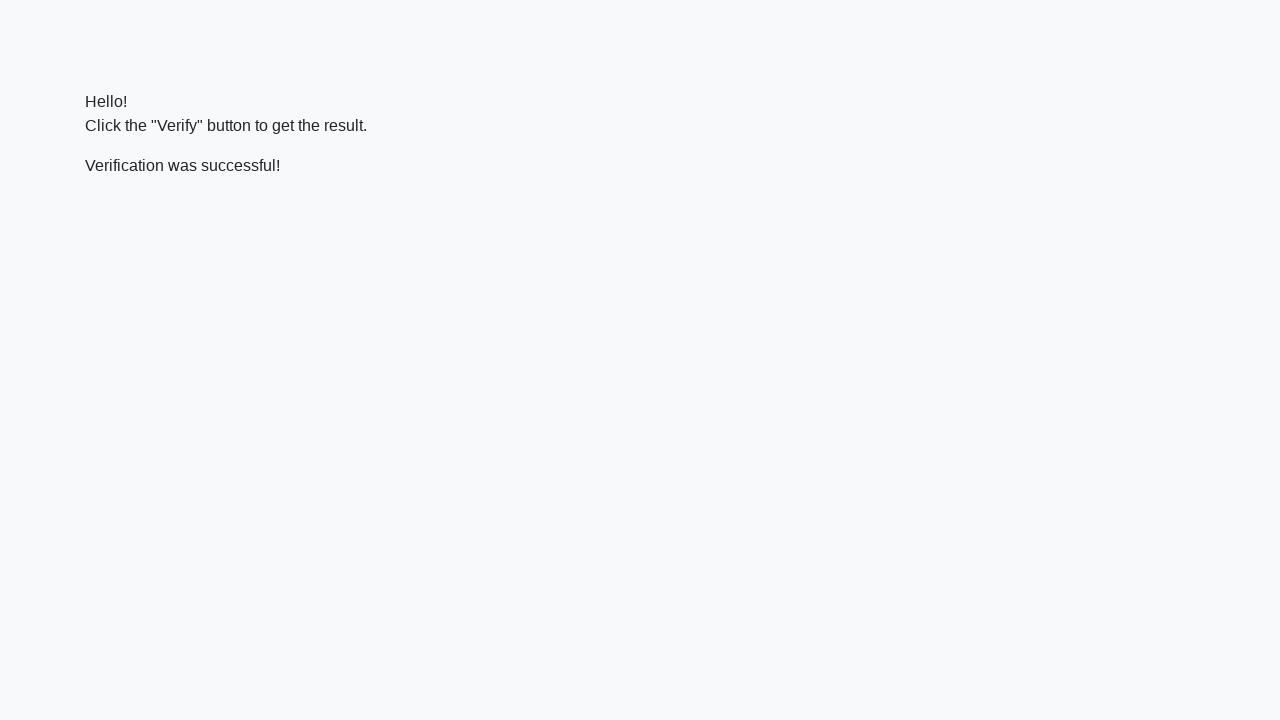

Located the verify message element
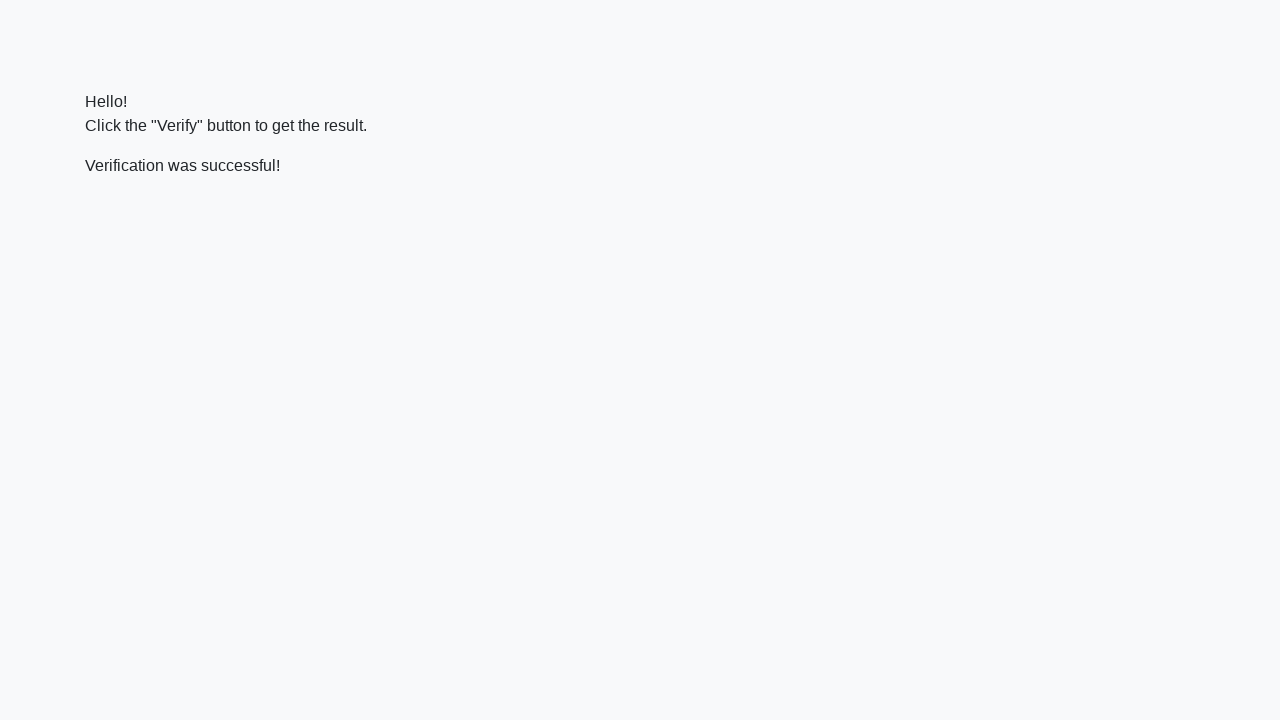

Waited for the verify message to appear
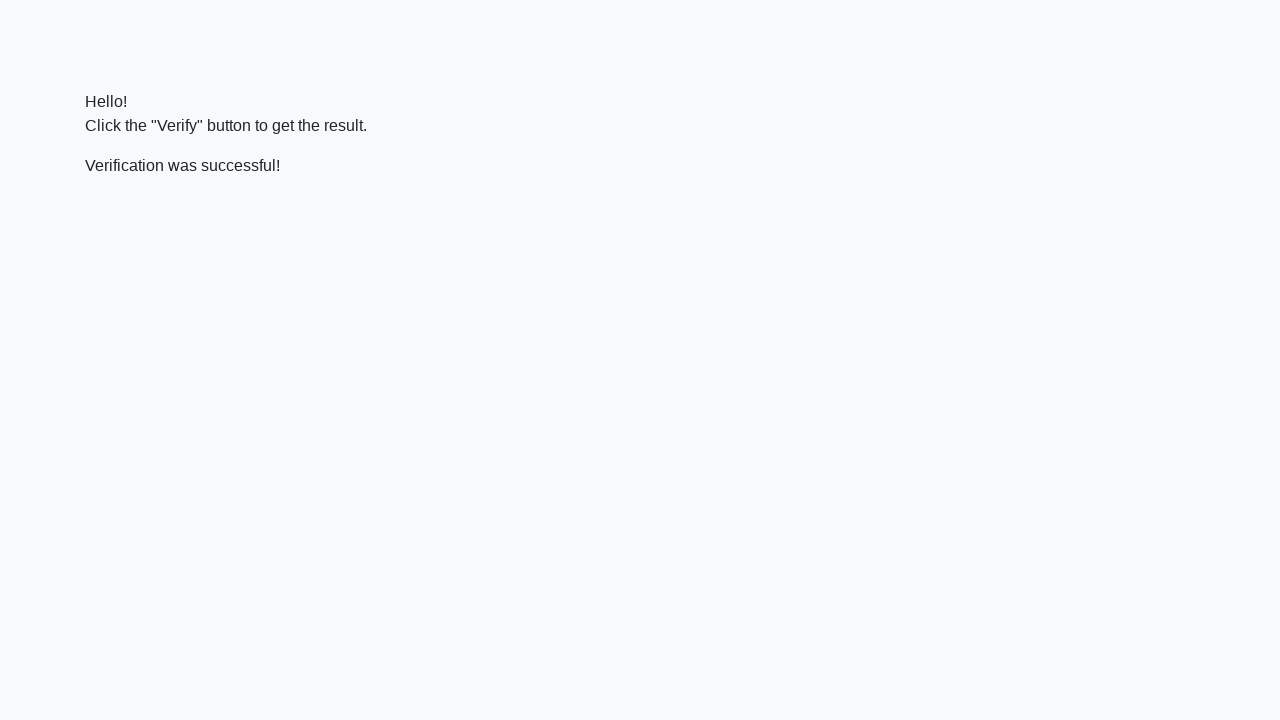

Verified that 'successful' text appears in the message
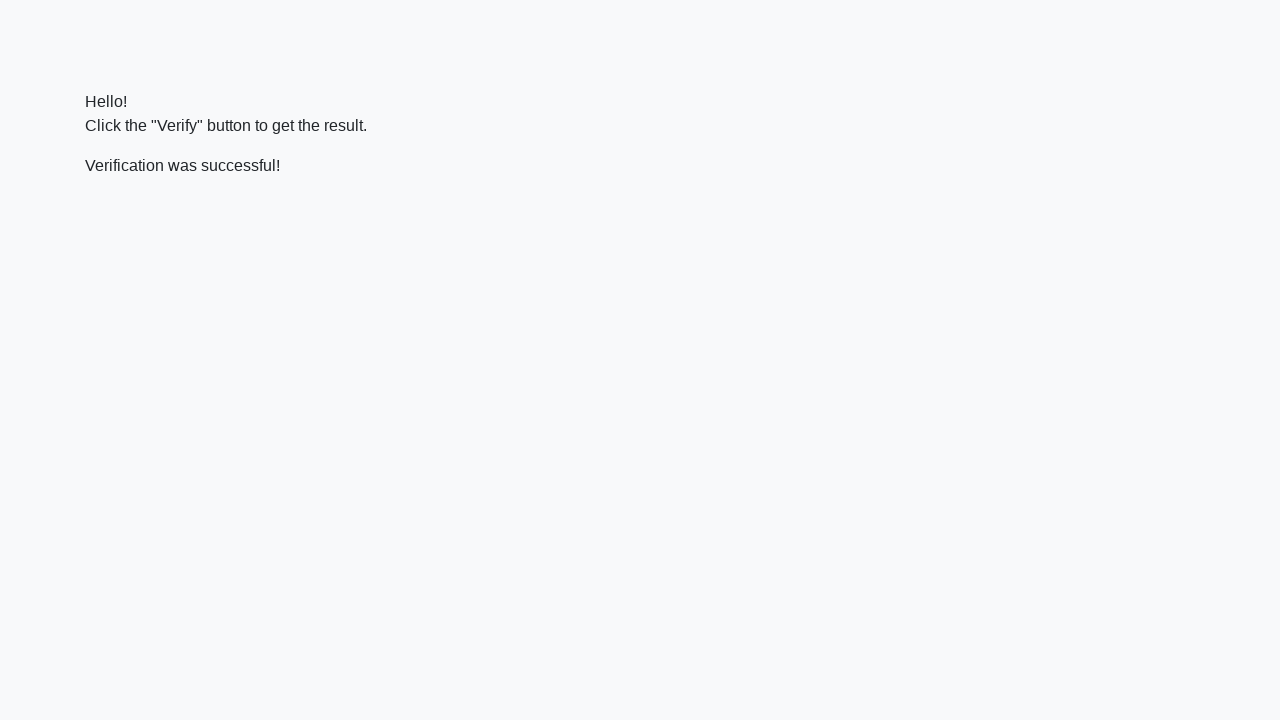

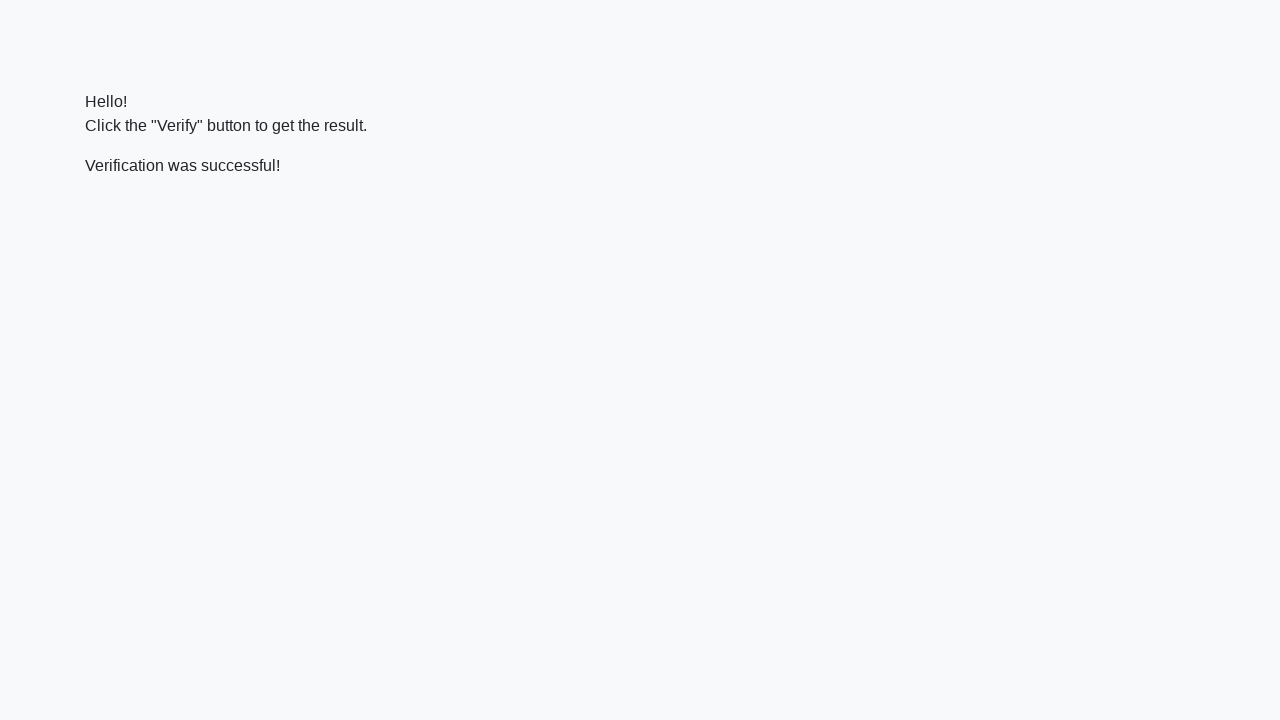